Tests alert handling functionality by clicking a timer alert button and accepting the alert that appears after a delay

Starting URL: https://demoqa.com/alerts

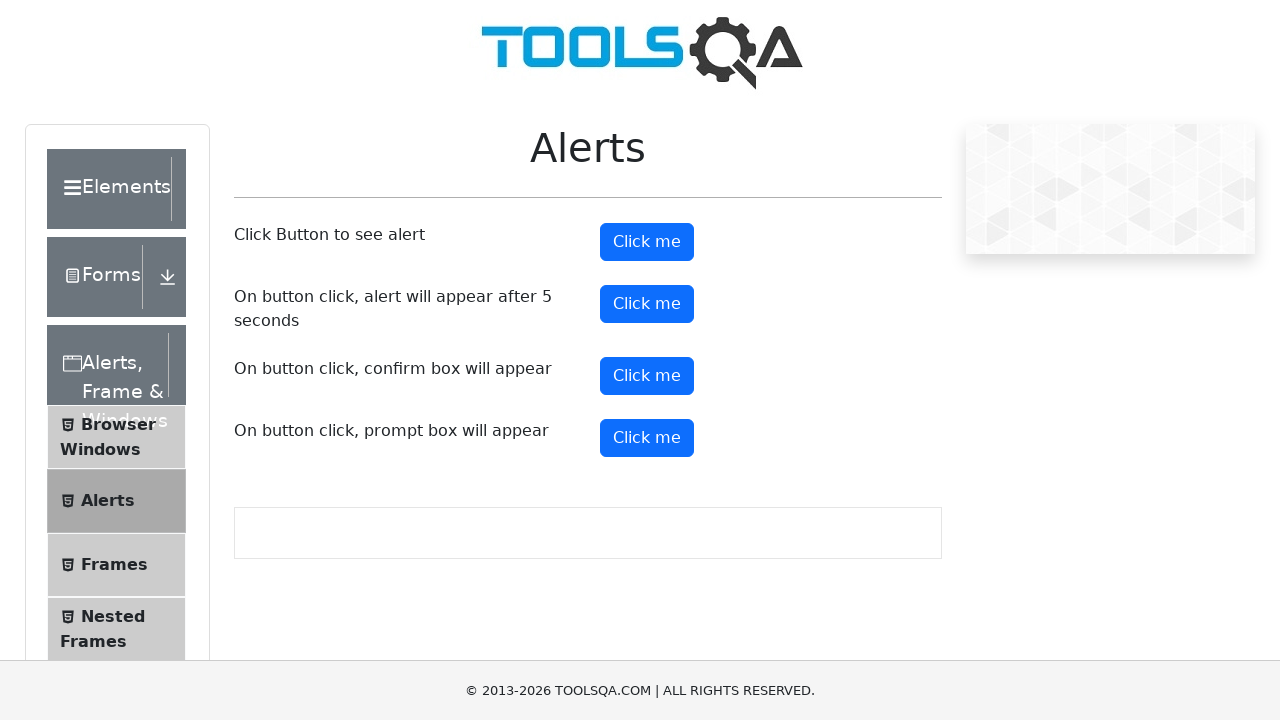

Clicked the timer alert button at (647, 304) on button#timerAlertButton
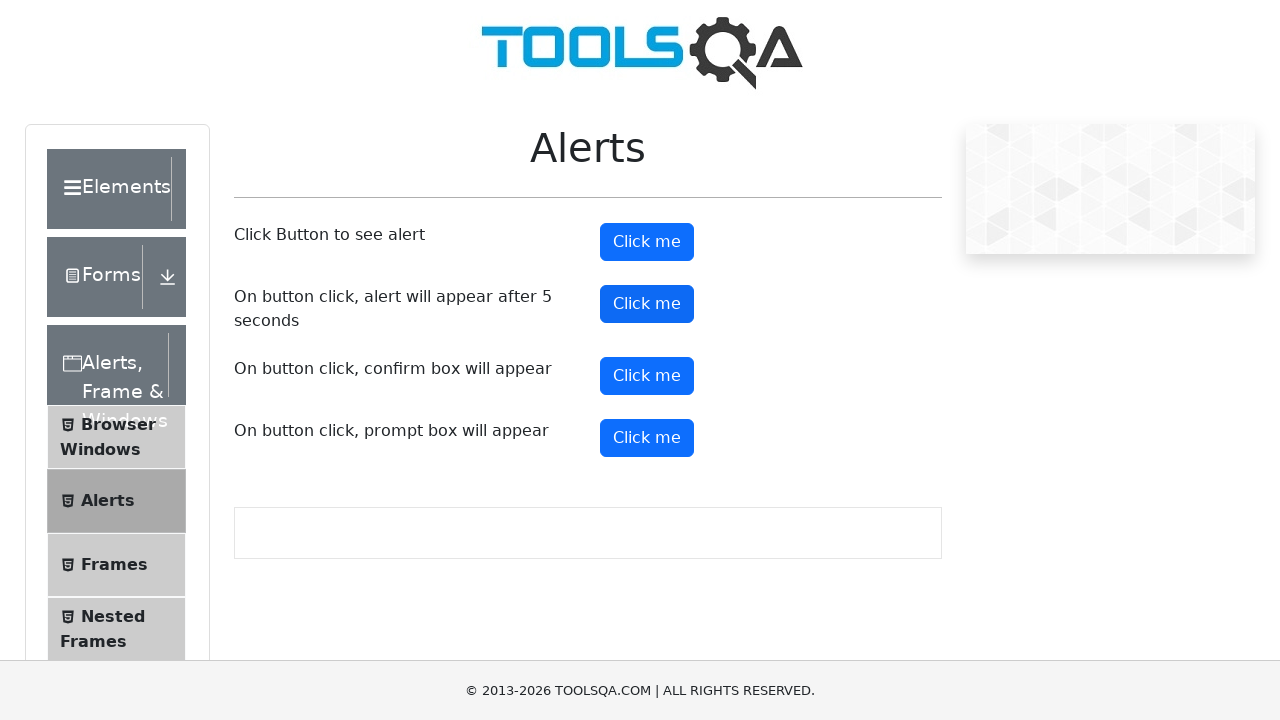

Set up dialog handler to accept alerts
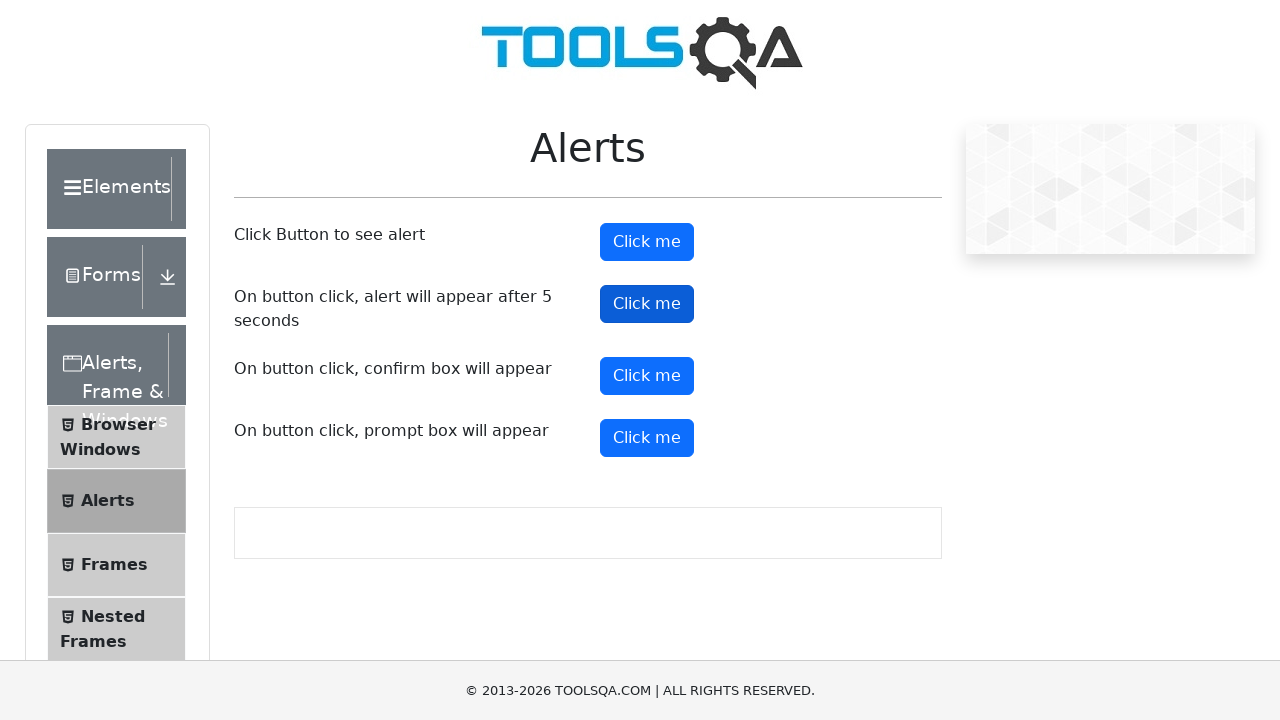

Waited 6 seconds for timer alert to appear and be processed
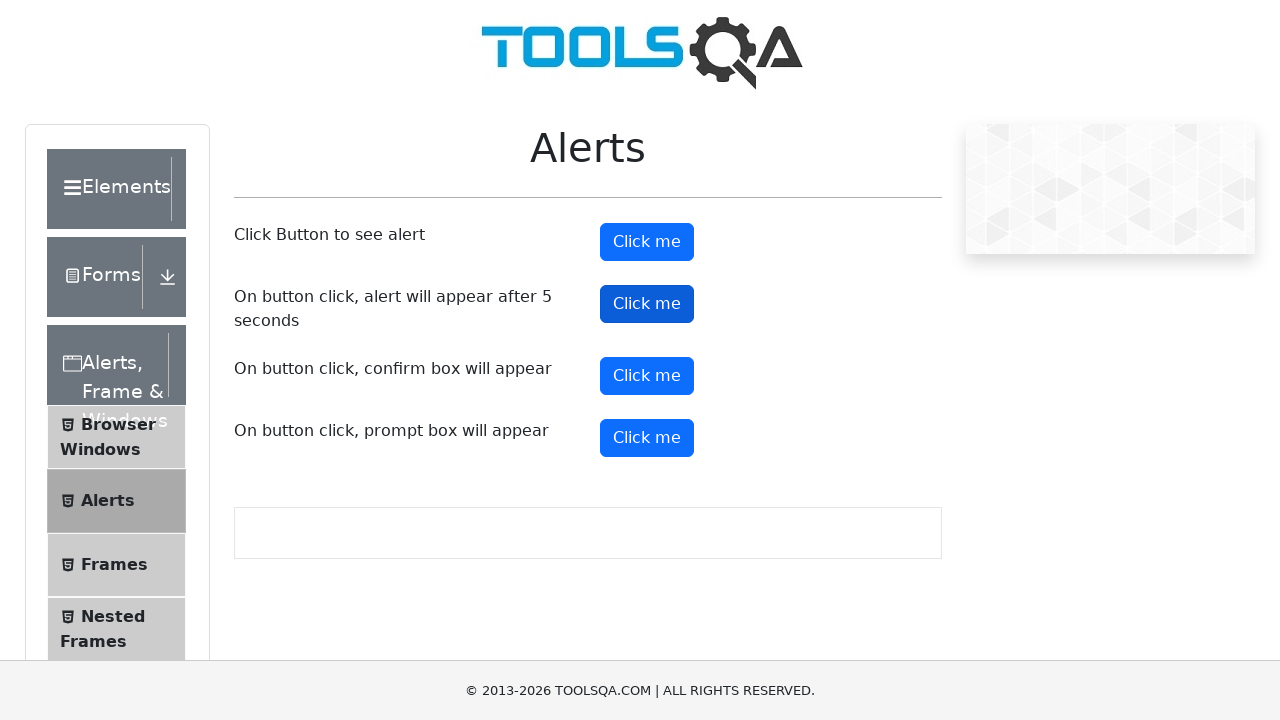

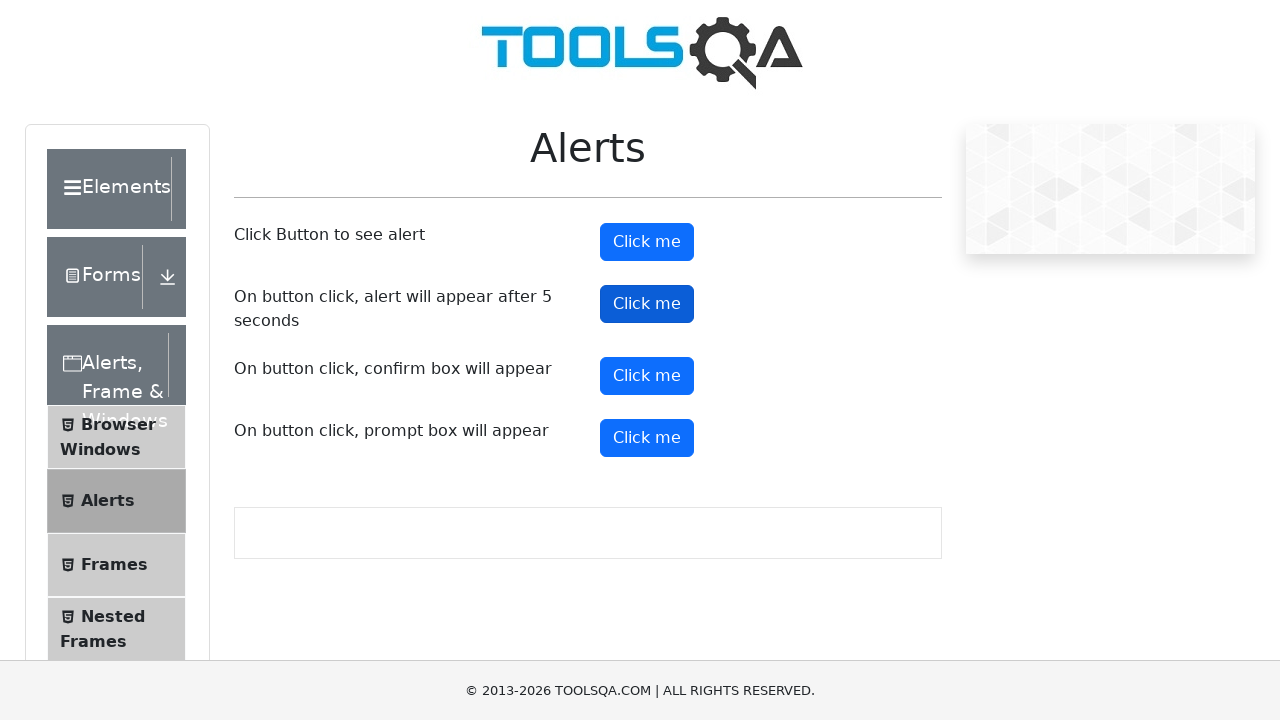